Tests adding a laptop product to cart by clicking on a product from the listing and clicking the add to cart button

Starting URL: https://www.demoblaze.com/index.html

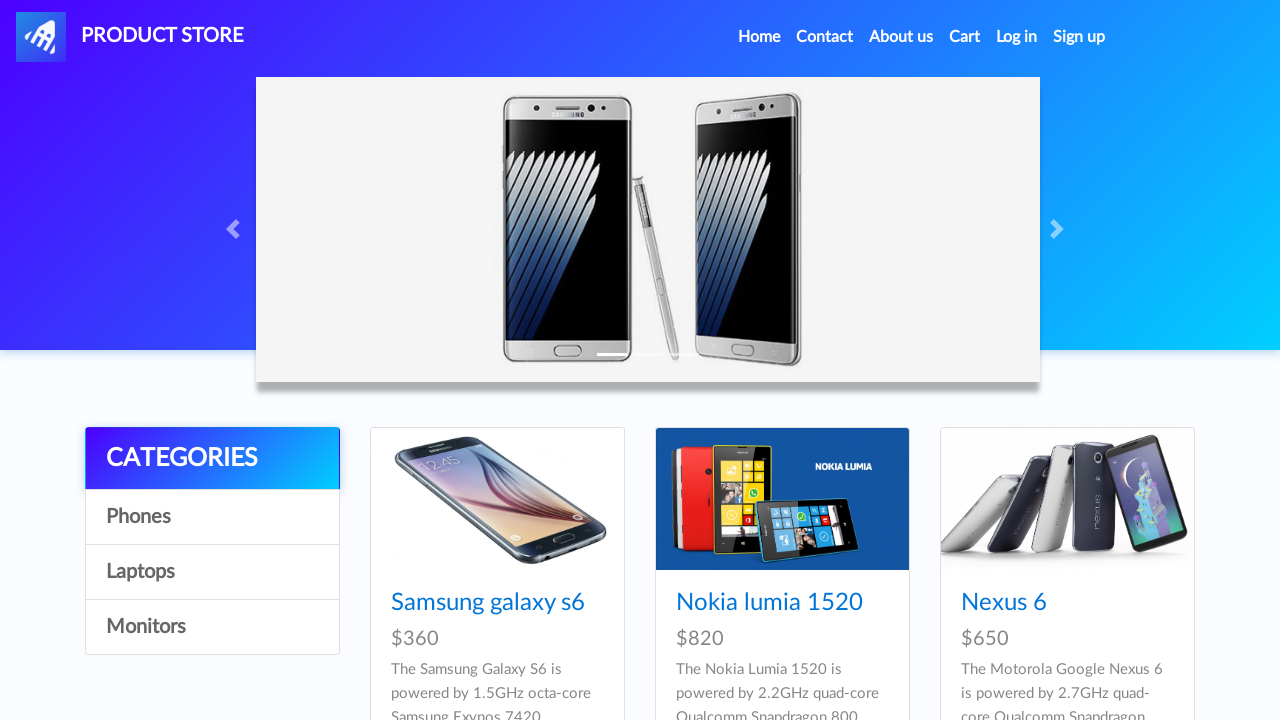

Clicked on laptop product from listing at (1024, 361) on #tbodyid > div:nth-child(9) > div > div > h4 > a
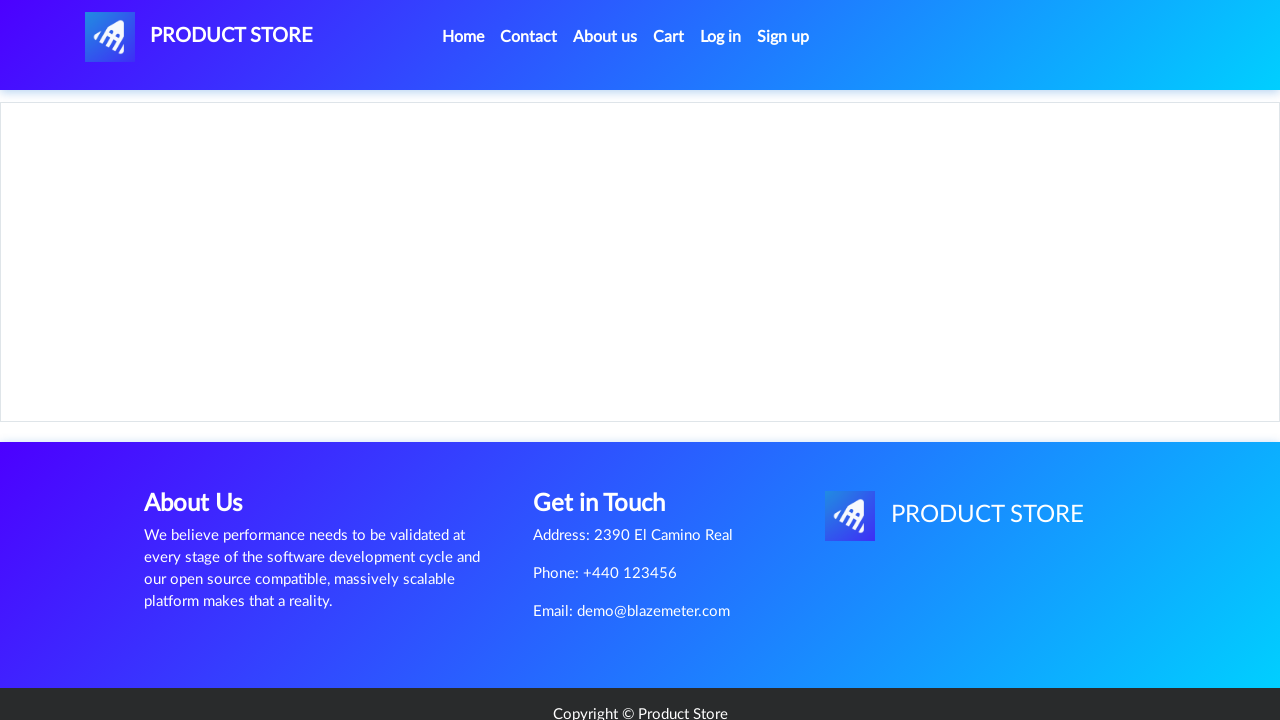

Product page loaded and Add to cart button is visible
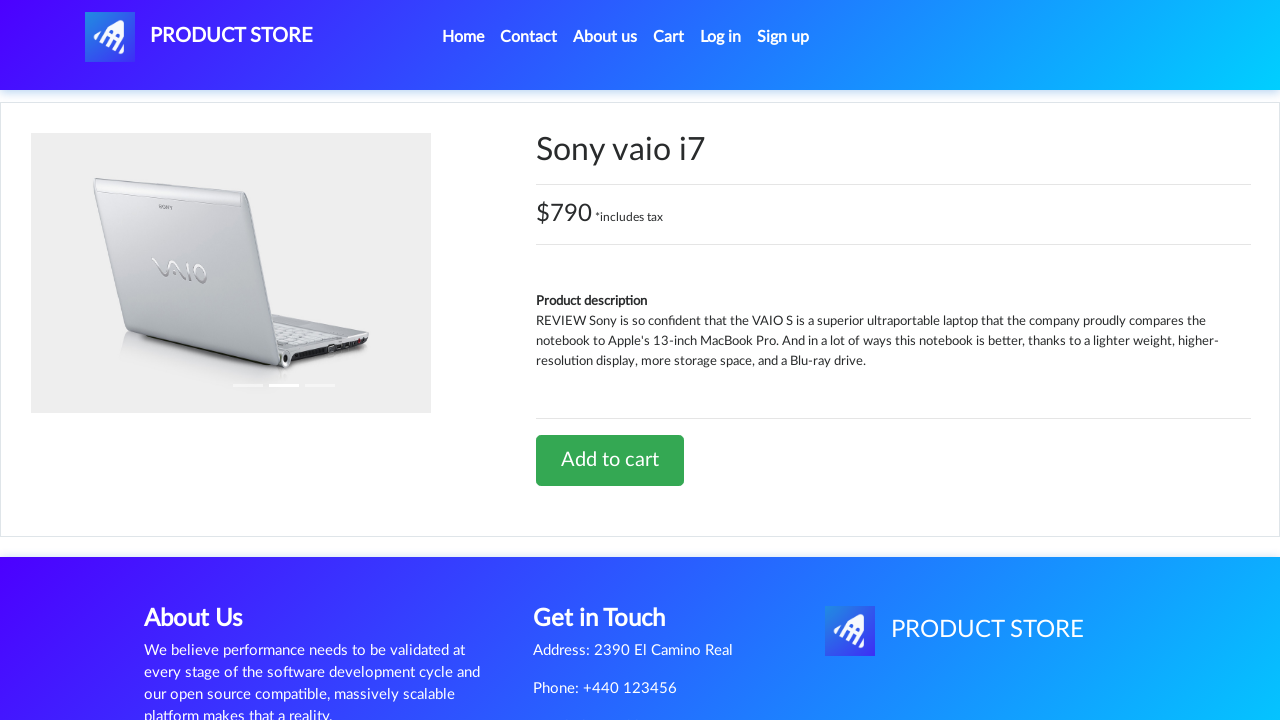

Clicked Add to cart button at (610, 460) on #tbodyid > div.row > div > a
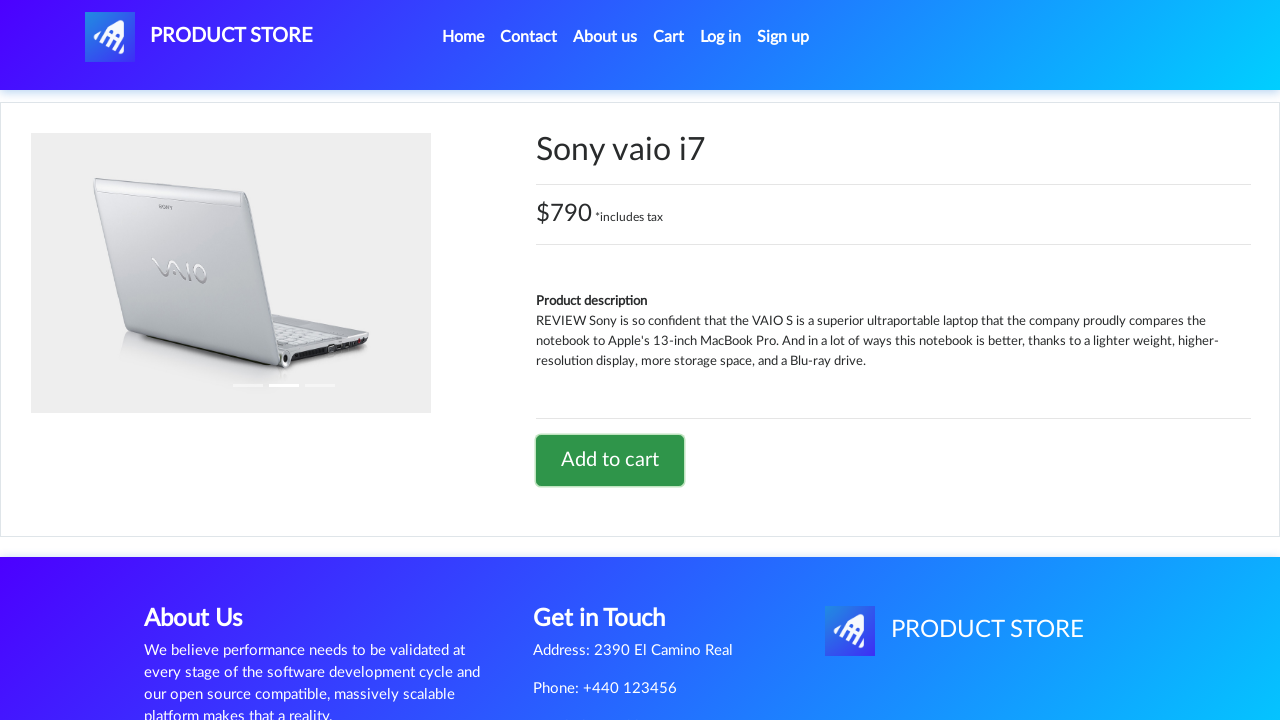

Waited for product to be added to cart
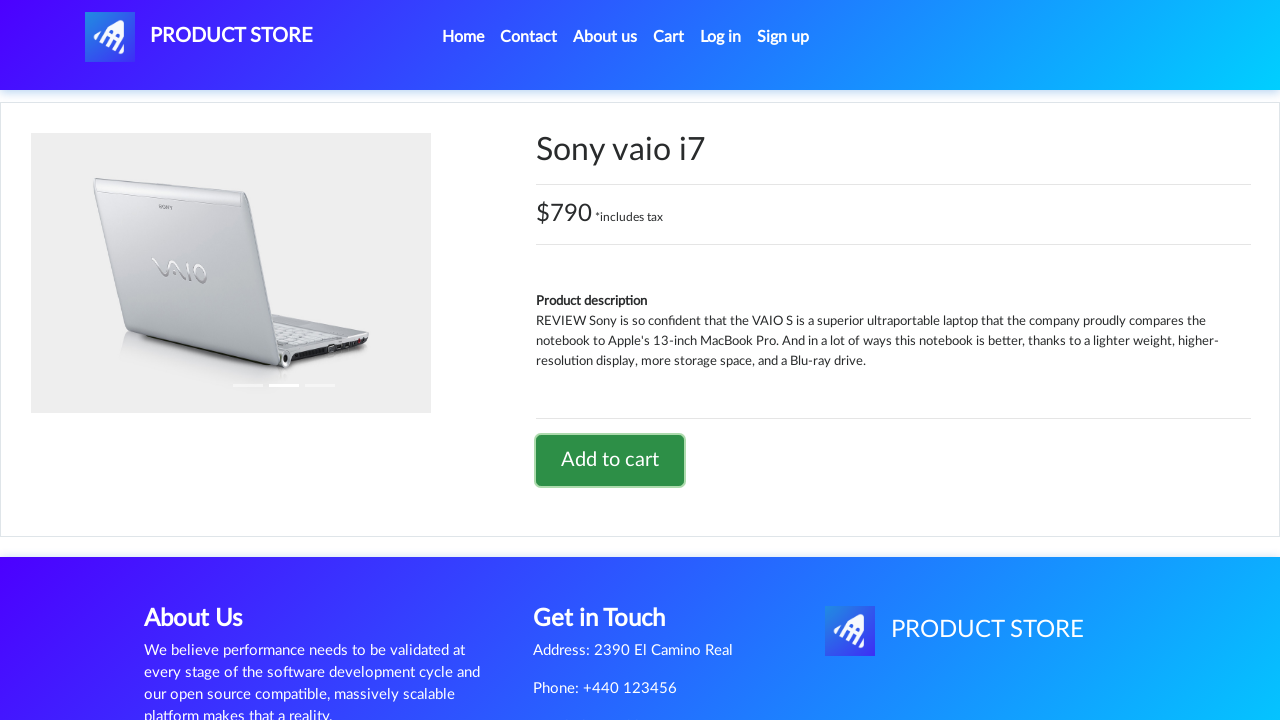

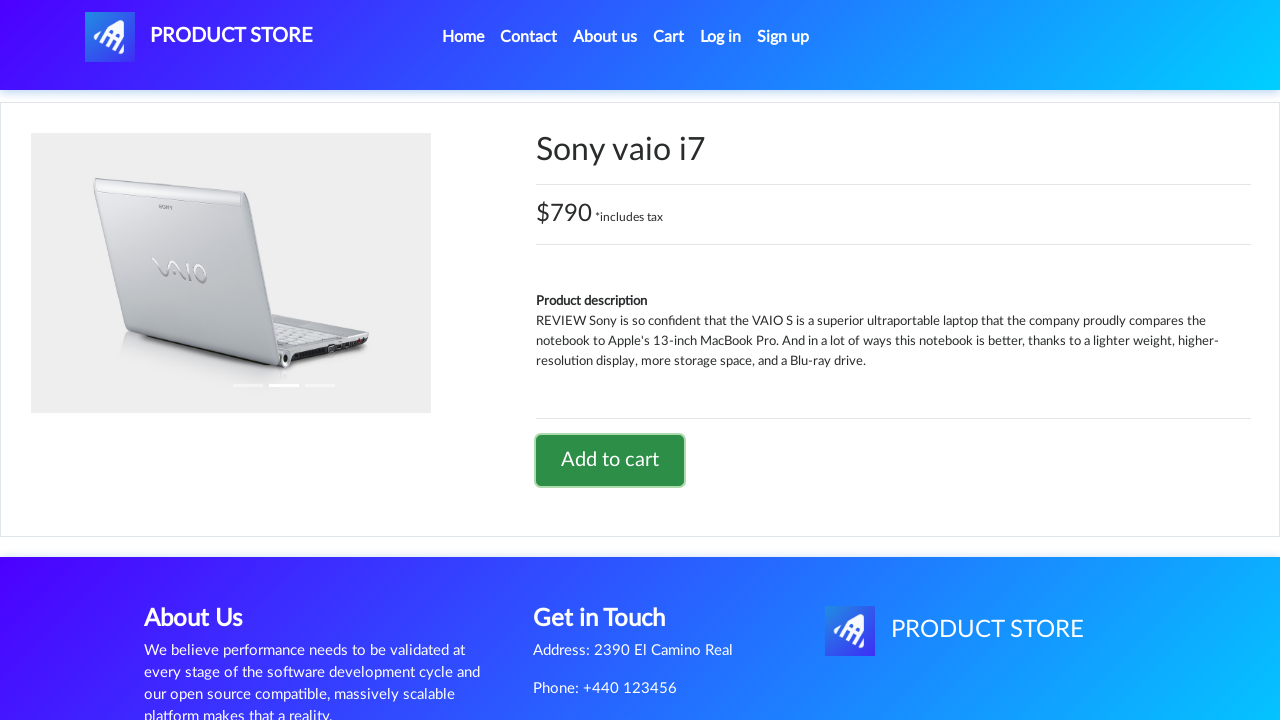